Tests navigation from home page to About section via top menu and verifies the URL changes to the about page.

Starting URL: https://atid.store/

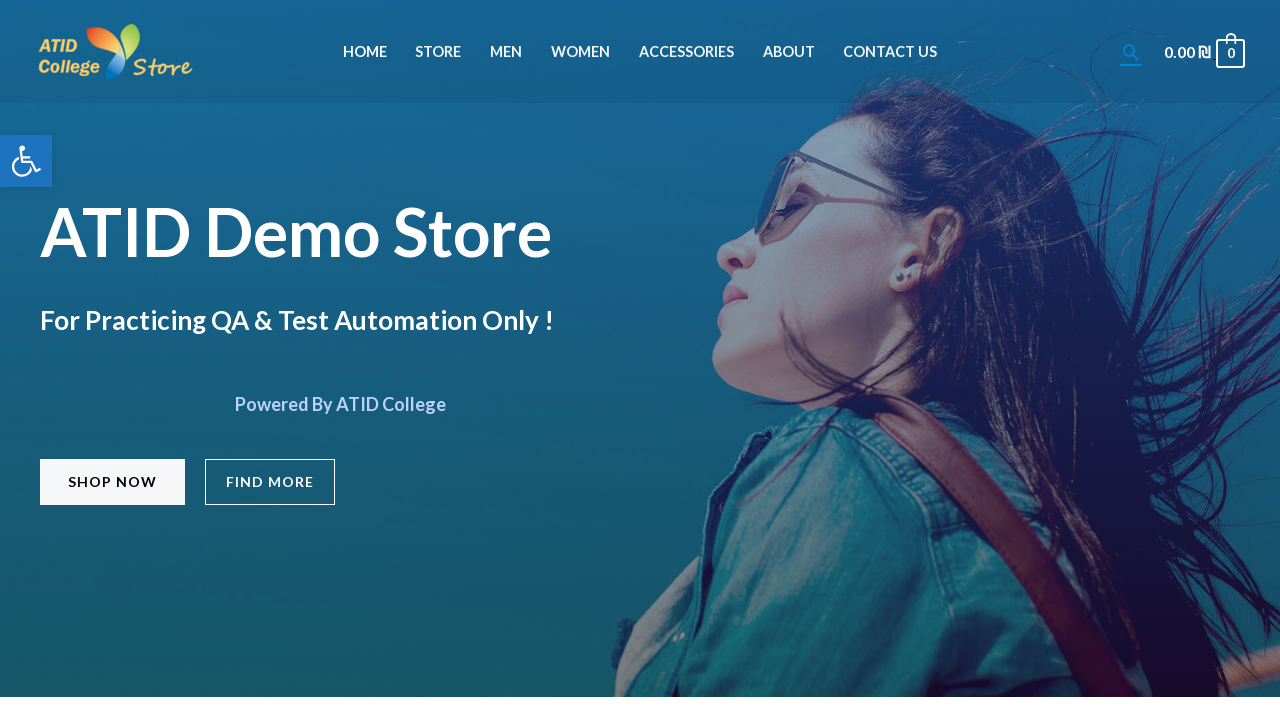

Clicked on About menu link from top menu at (789, 52) on a:has-text('About')
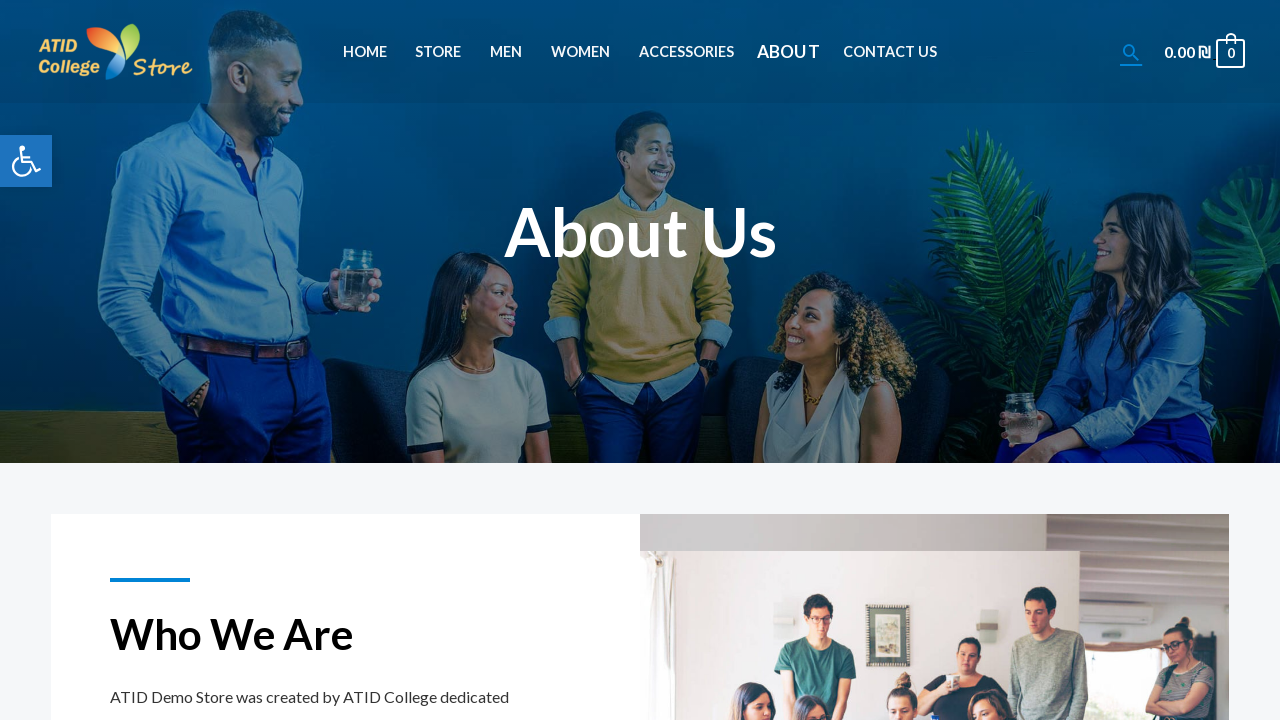

Verified navigation to about page - URL changed to about section
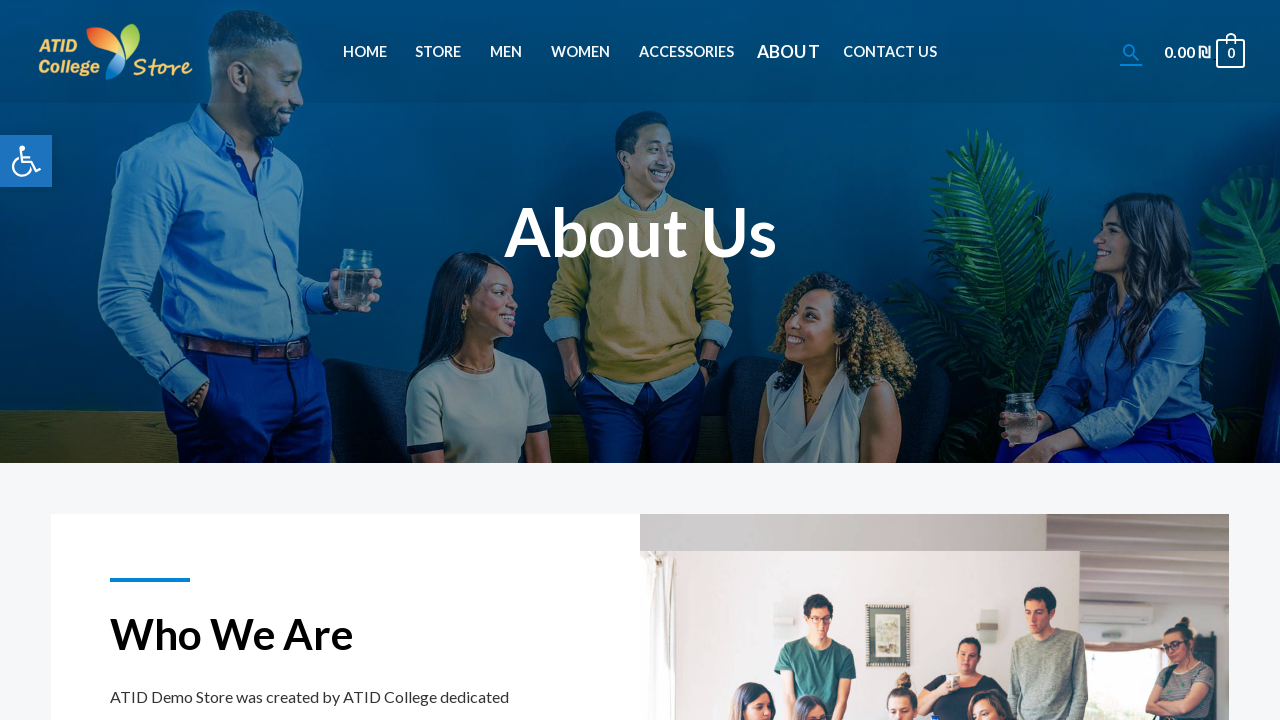

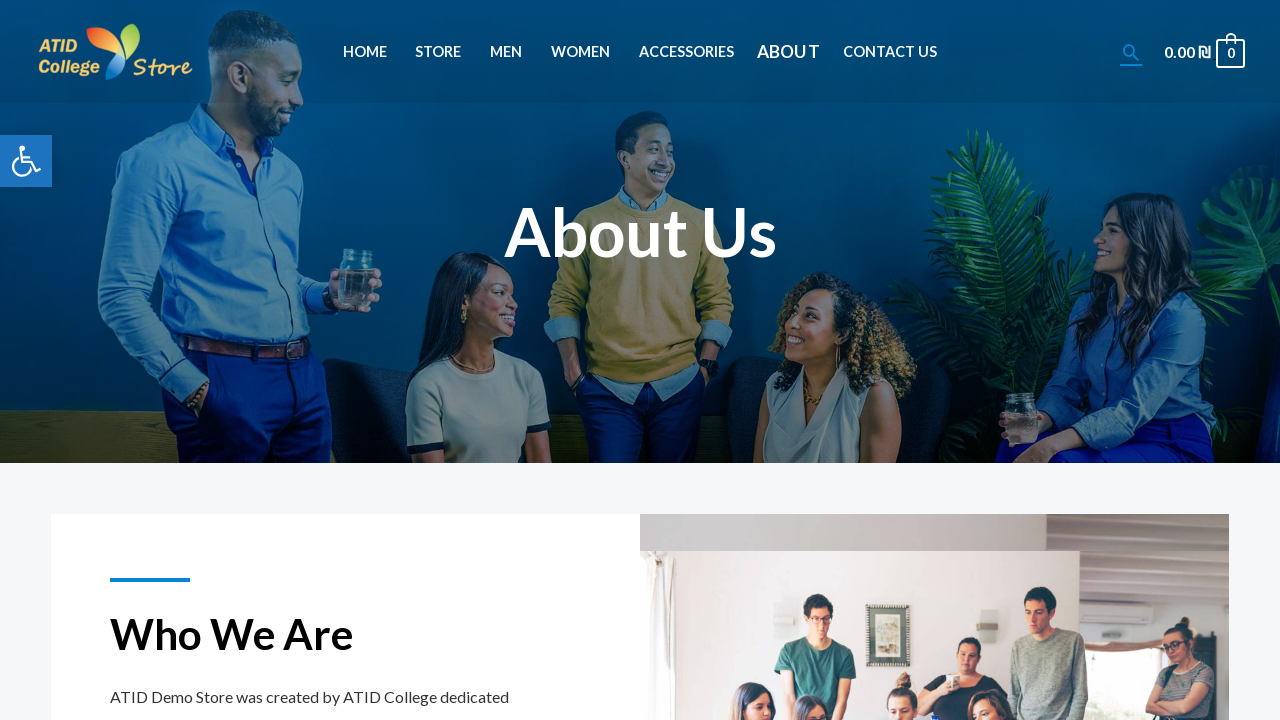